Tests the PDF to JPG converter page by interacting with the file upload button. In Playwright, file uploads are handled natively without needing OS-level Robot interactions.

Starting URL: https://www.ilovepdf.com/pdf_to_jpg

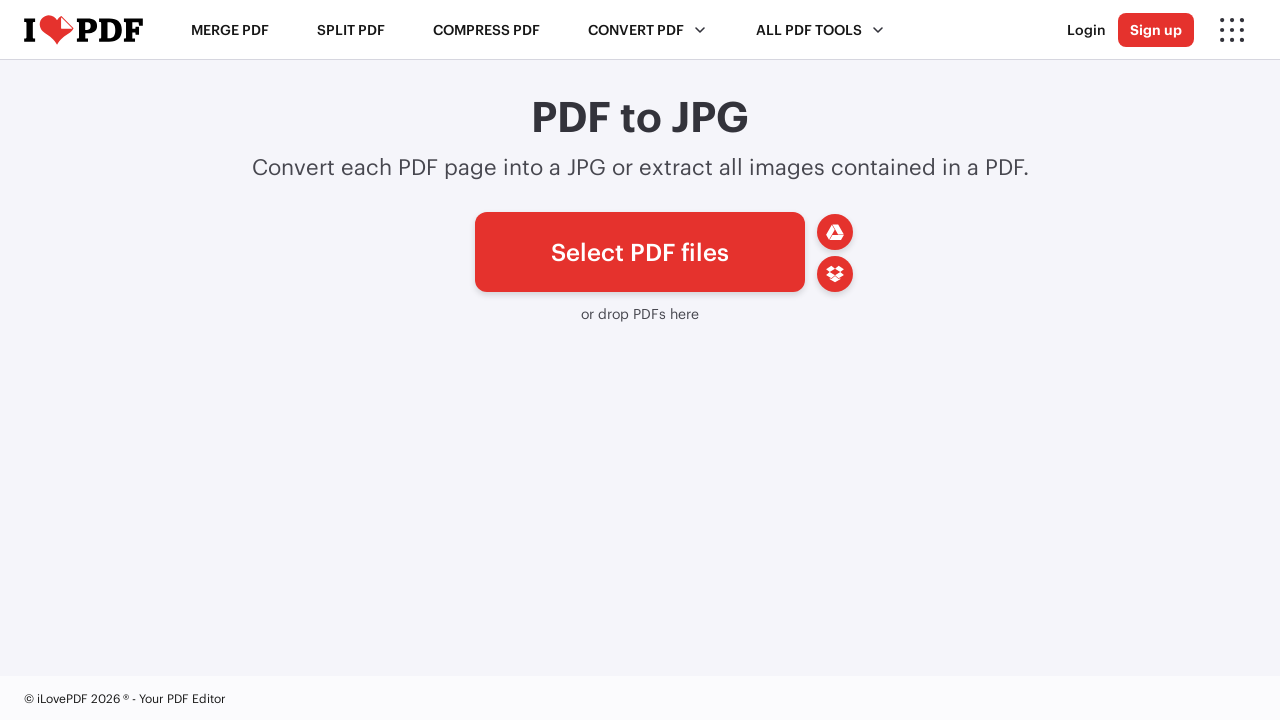

Waited for file picker button to load
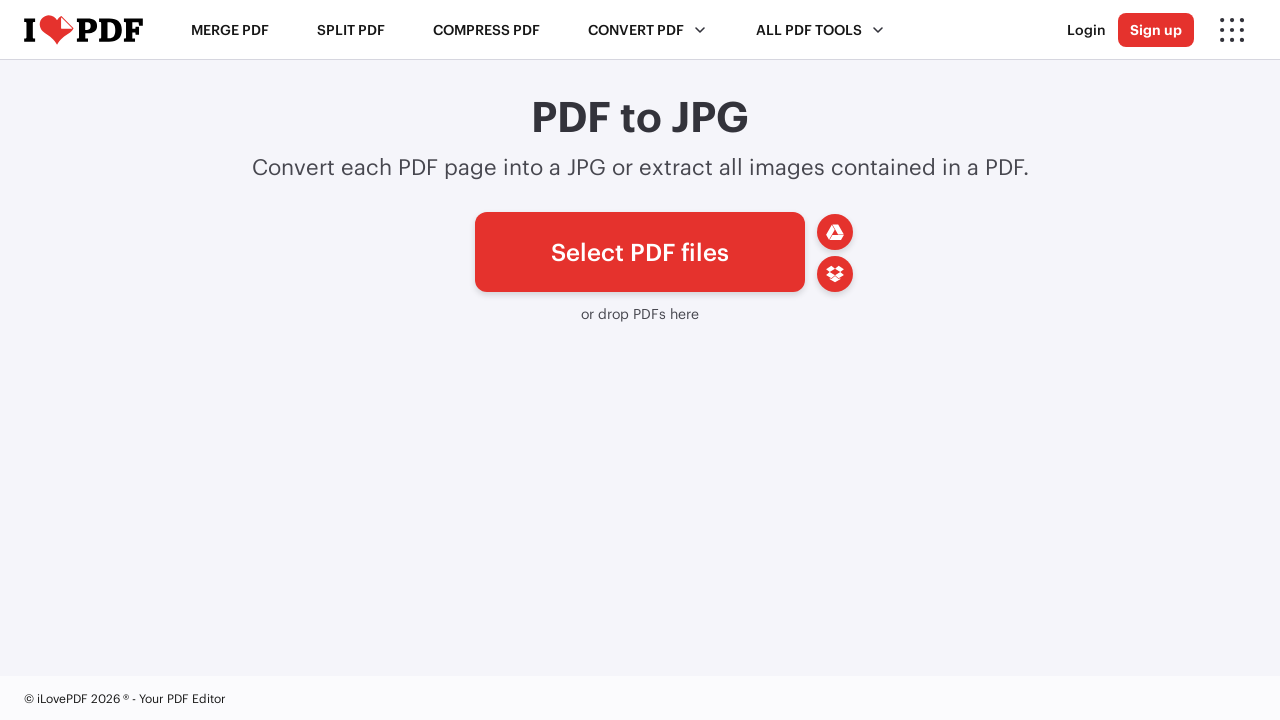

Clicked the file picker button to initiate upload at (640, 252) on #pickfiles
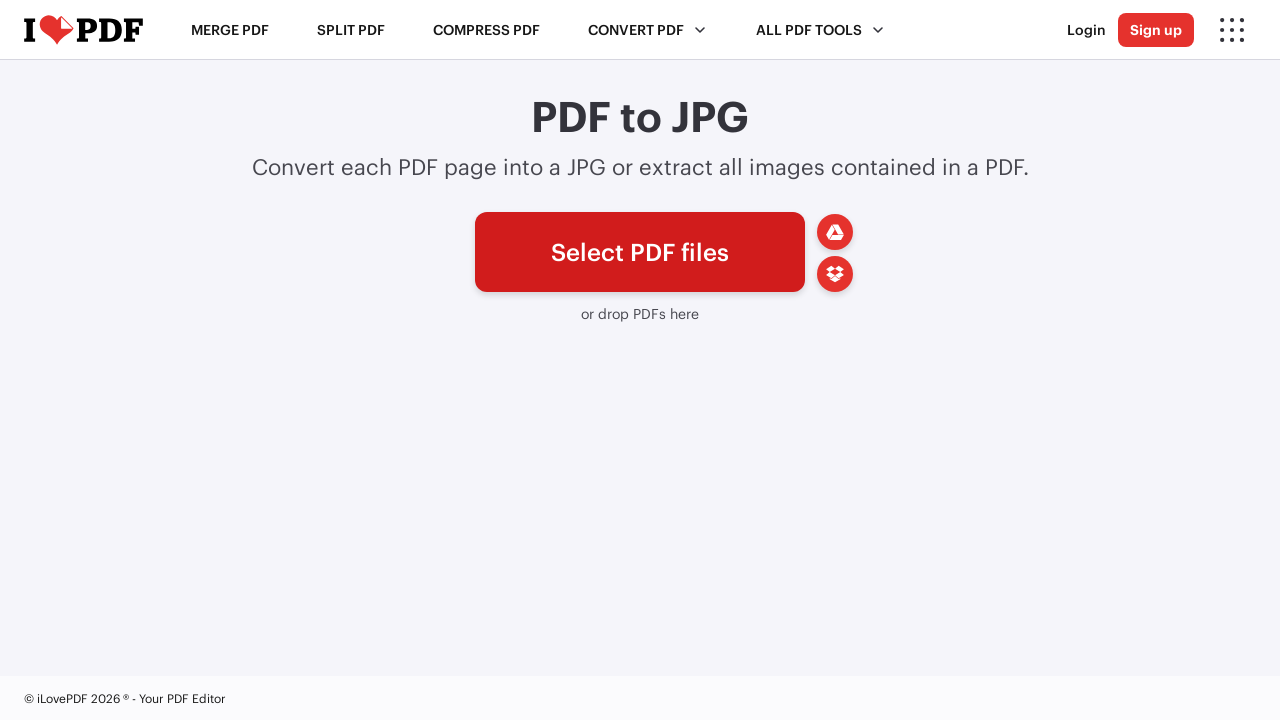

Waited 1 second for file dialog interaction
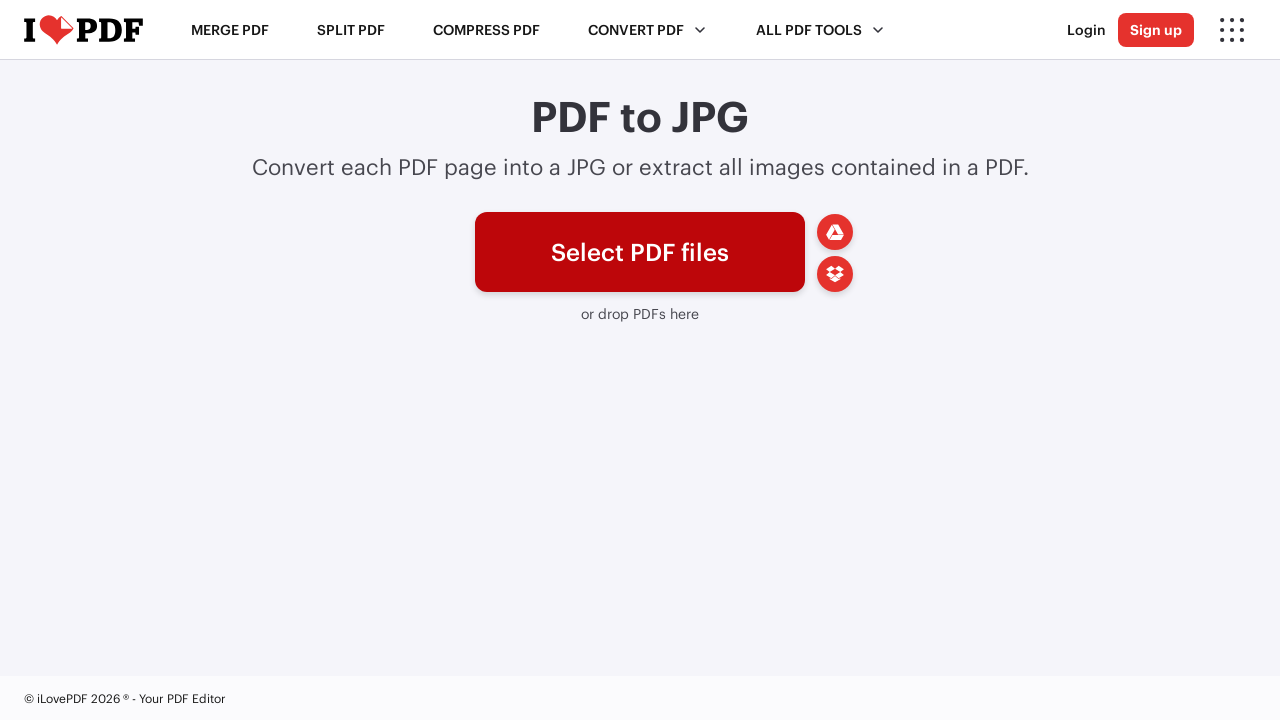

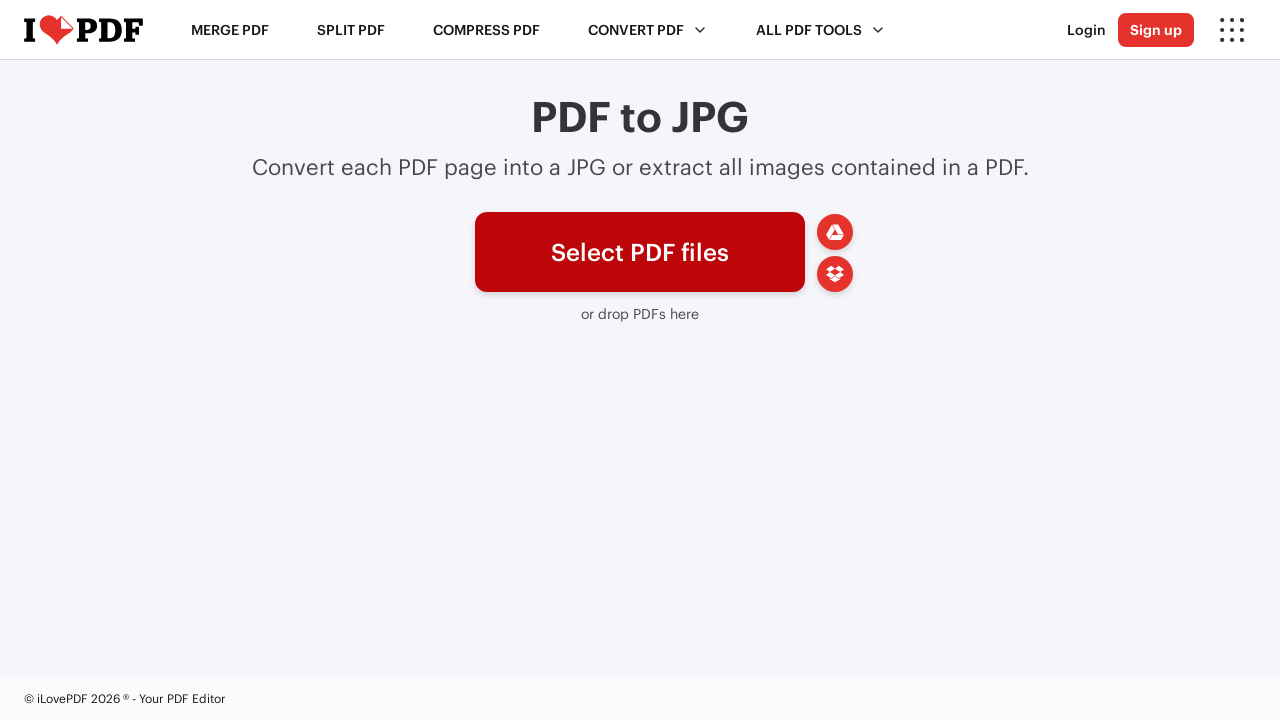